Tests dynamic dropdown selection for flight origin and destination cities by clicking and selecting from dynamically loaded options

Starting URL: https://rahulshettyacademy.com/dropdownsPractise/

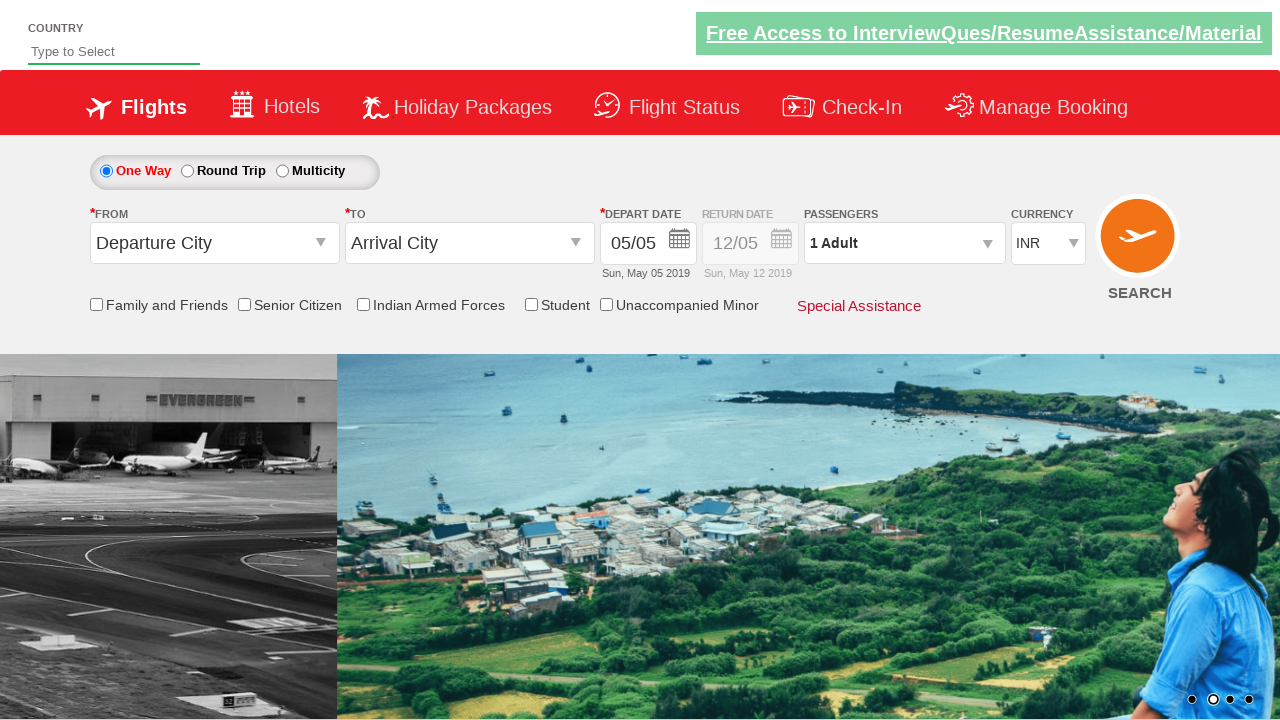

Clicked origin station dropdown to open dynamic options at (214, 243) on #ctl00_mainContent_ddl_originStation1_CTXT
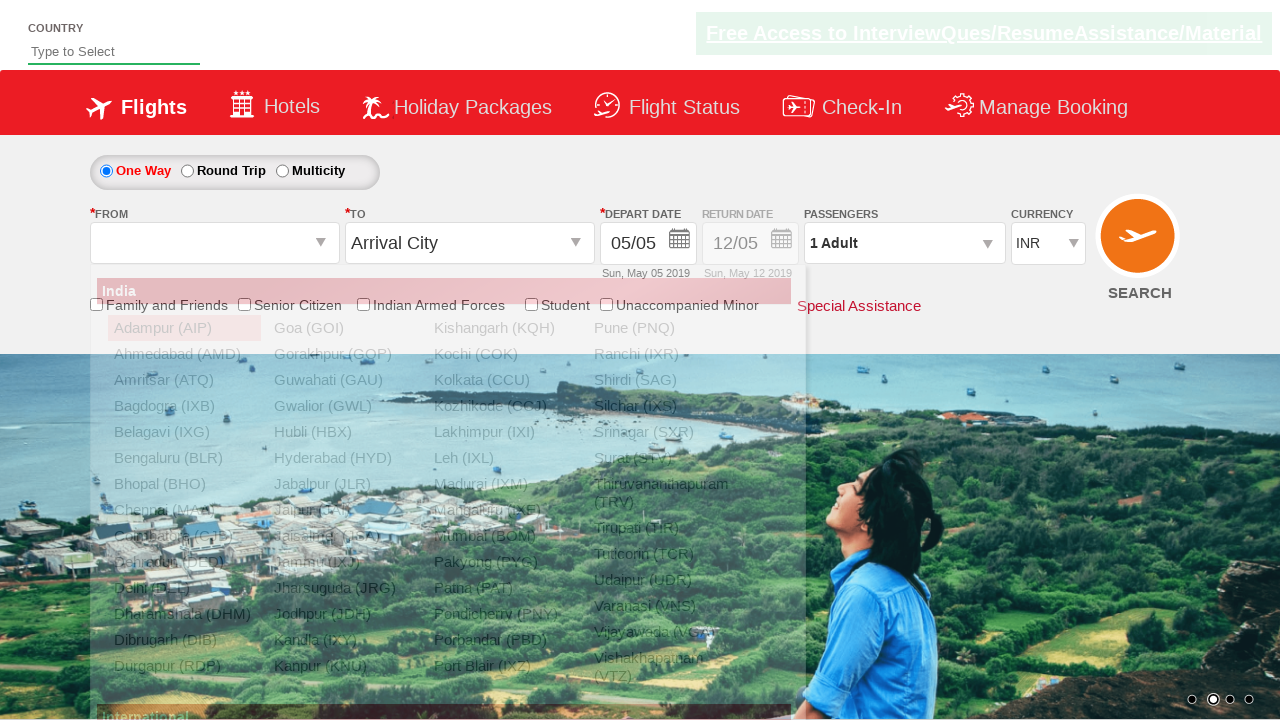

Selected Cochin (COK) as origin city from dropdown at (504, 354) on xpath=//a[@value='COK']
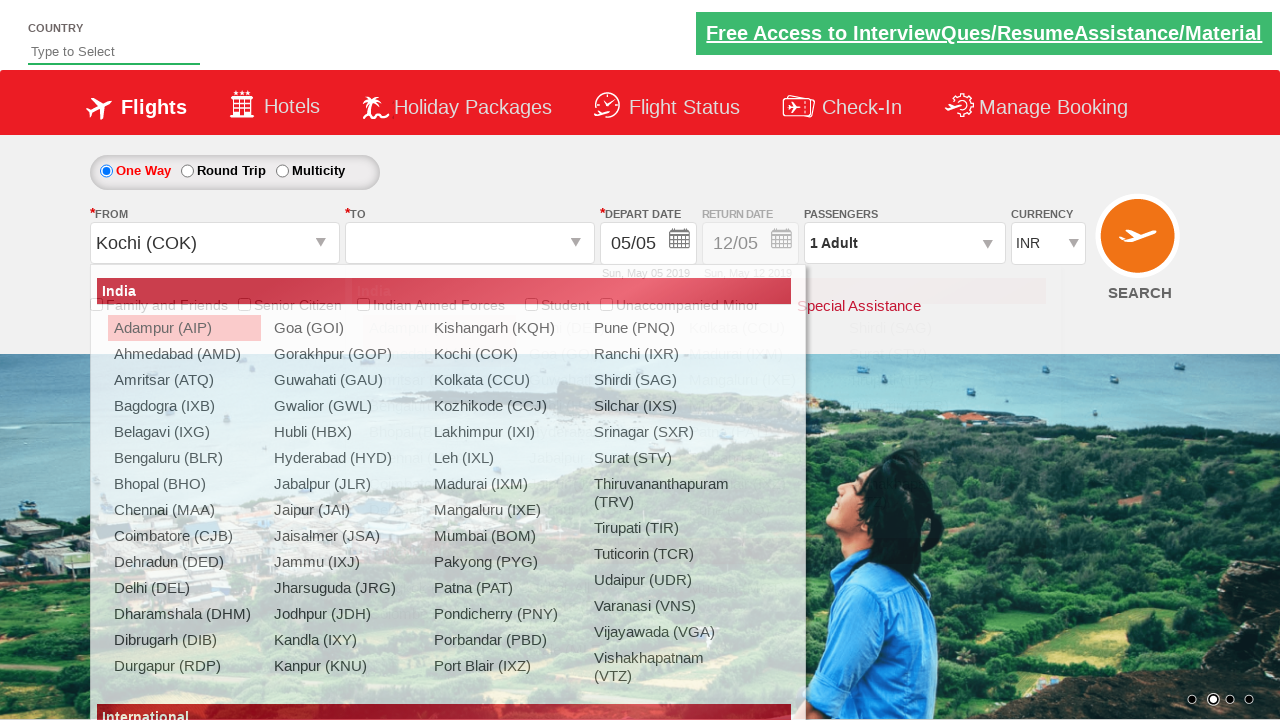

Waited for dropdown to fully load before selecting destination
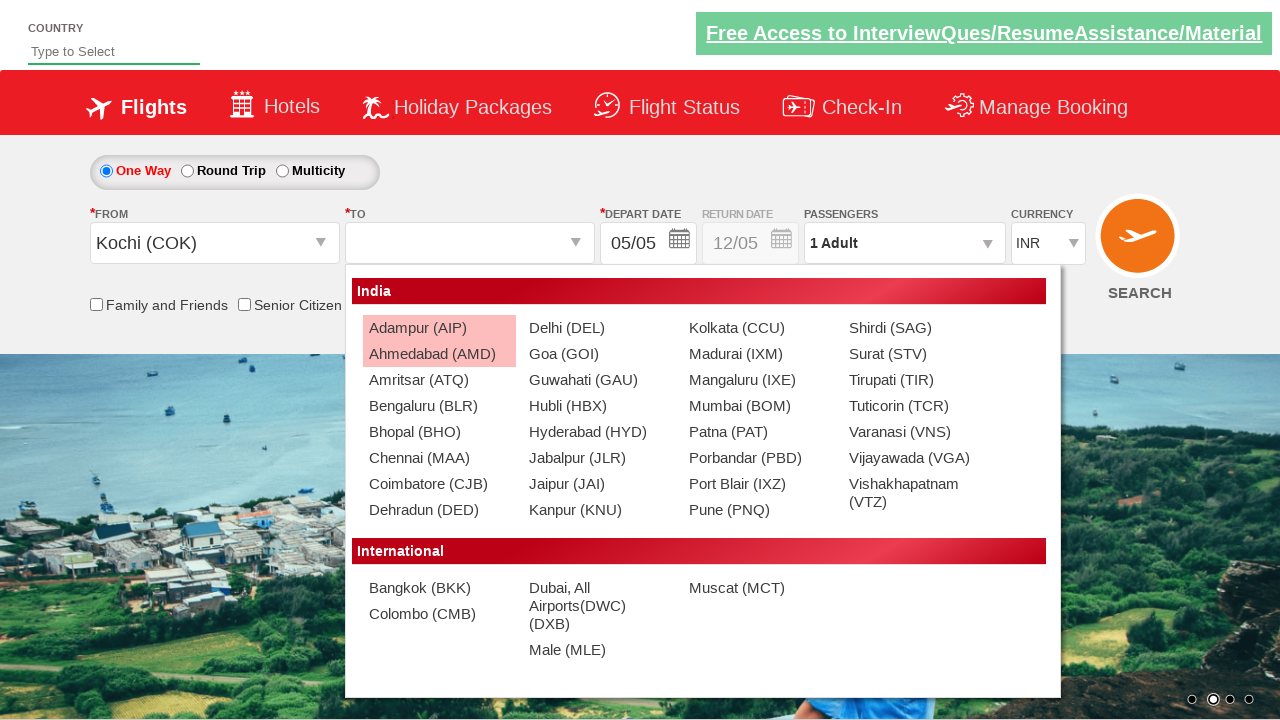

Selected Goa (GOI) as destination city from dynamic dropdown at (599, 354) on xpath=//div[@id='ctl00_mainContent_ddl_destinationStation1_CTNR']//a[@value='GOI
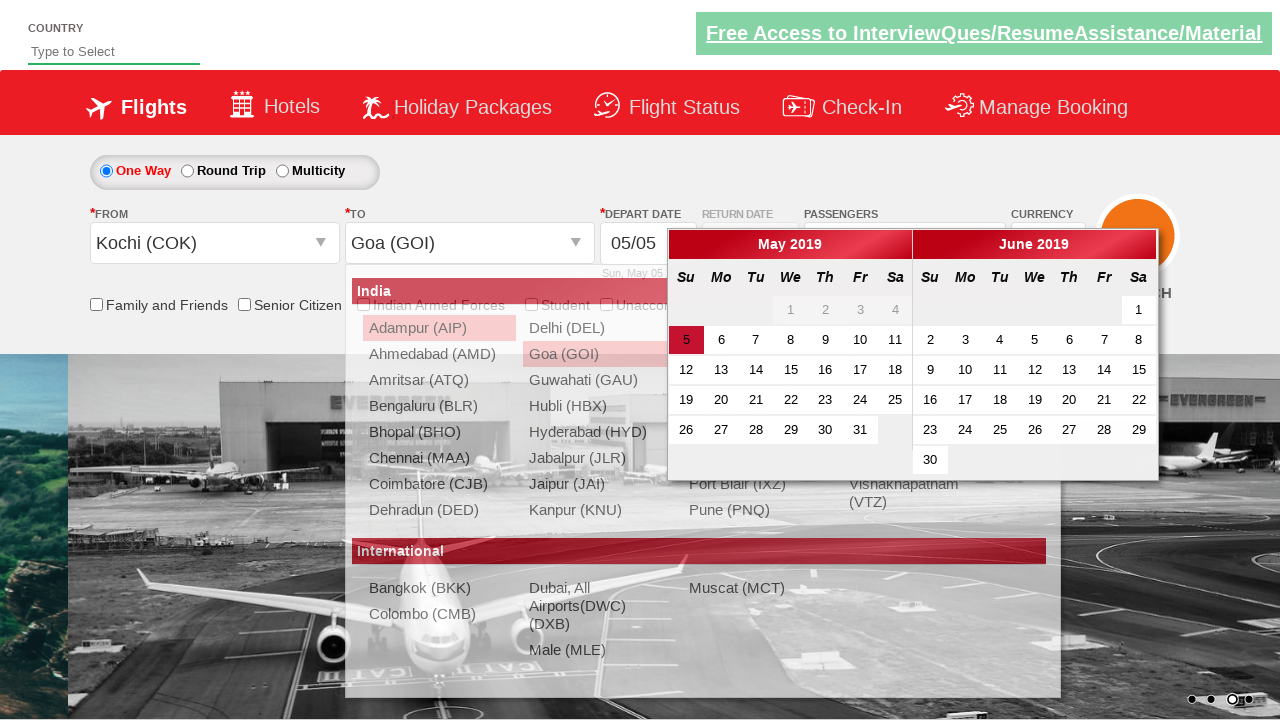

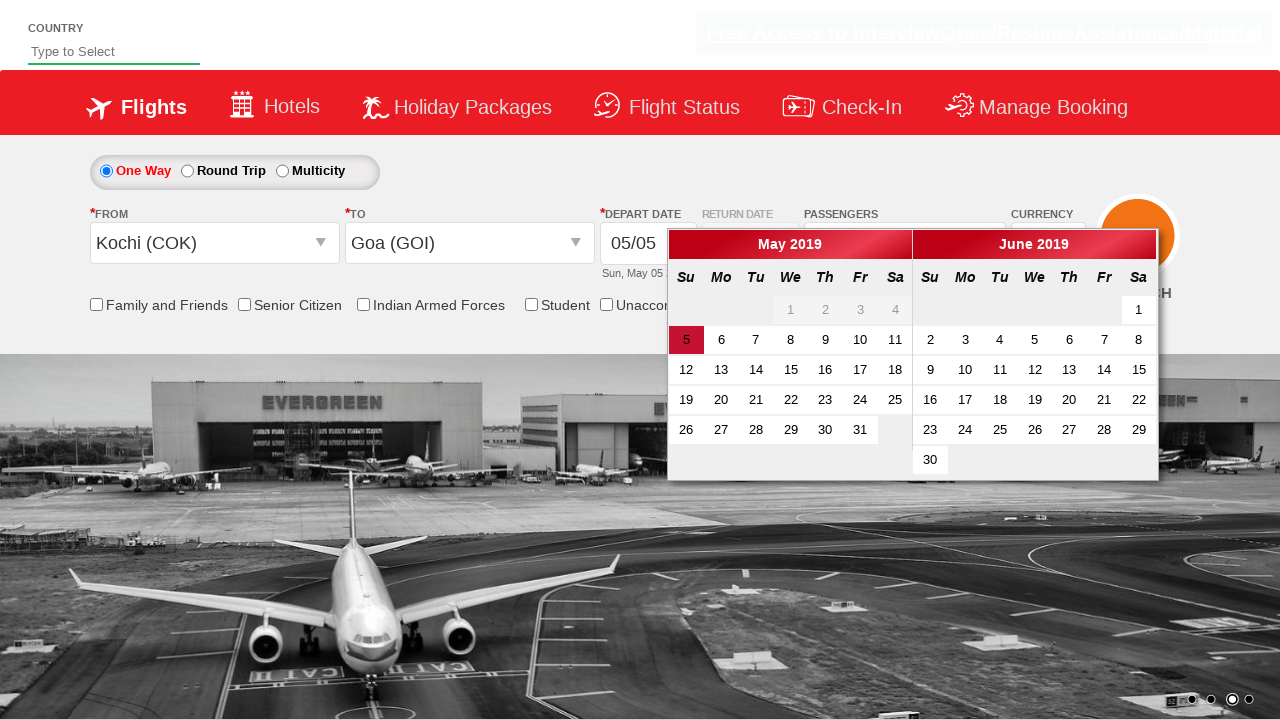